Tests that a todo item is removed when edited to an empty string

Starting URL: https://demo.playwright.dev/todomvc

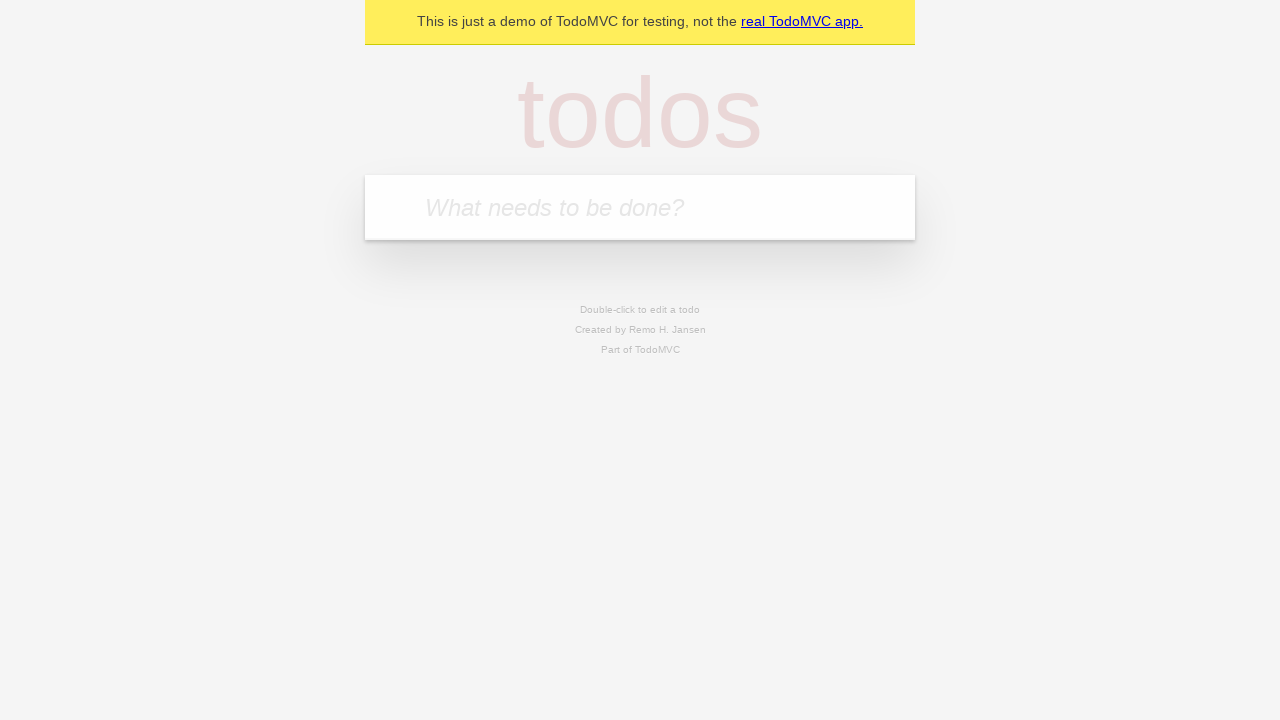

Filled todo input with 'buy some cheese' on internal:attr=[placeholder="What needs to be done?"i]
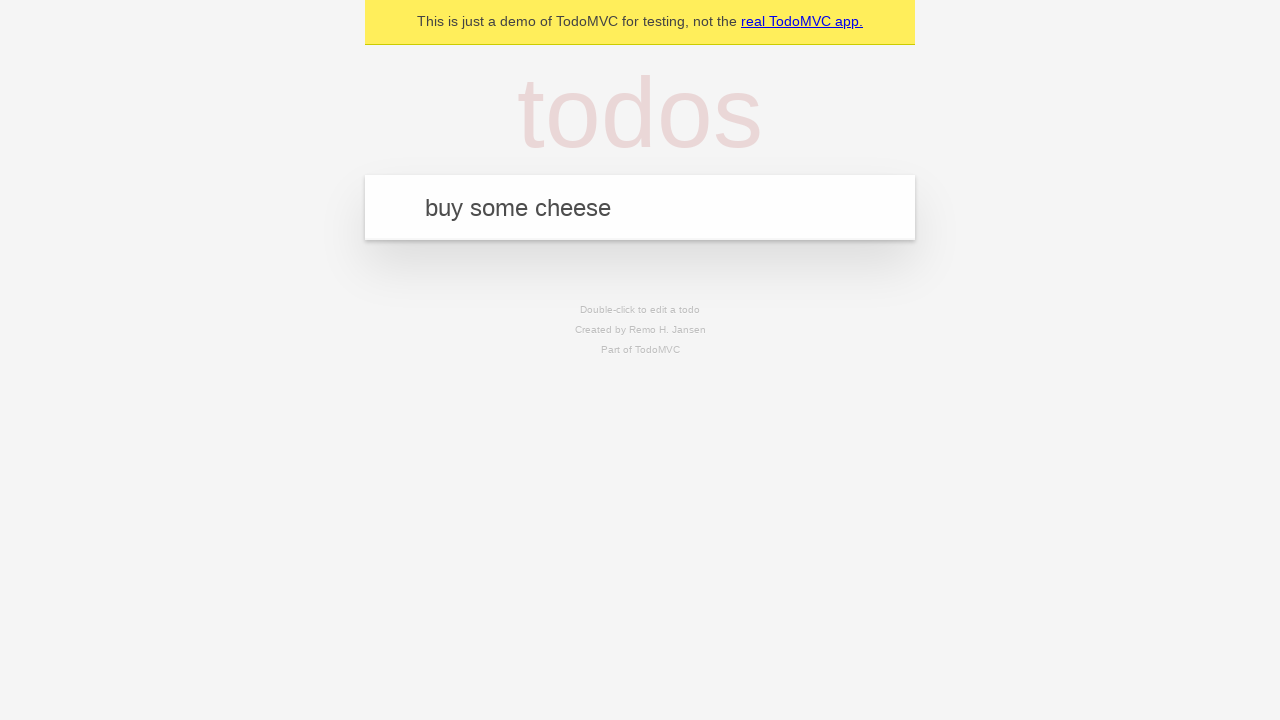

Pressed Enter to add first todo item on internal:attr=[placeholder="What needs to be done?"i]
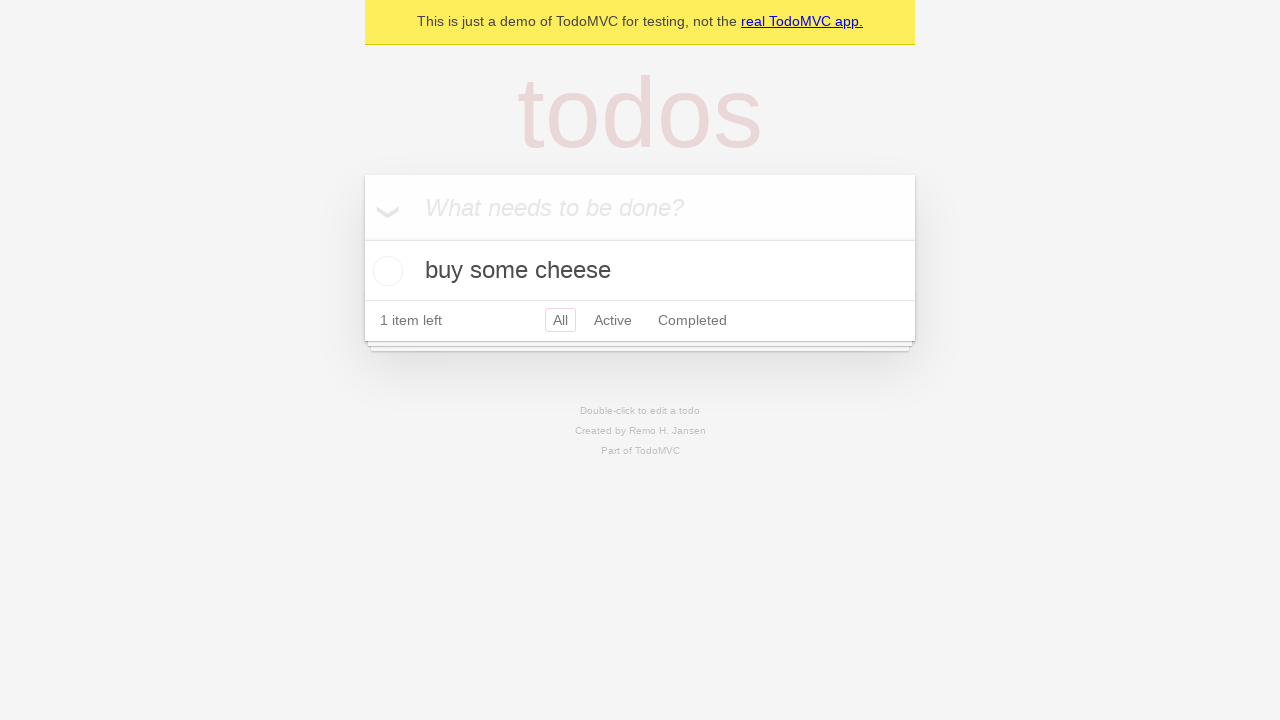

Filled todo input with 'feed the cat' on internal:attr=[placeholder="What needs to be done?"i]
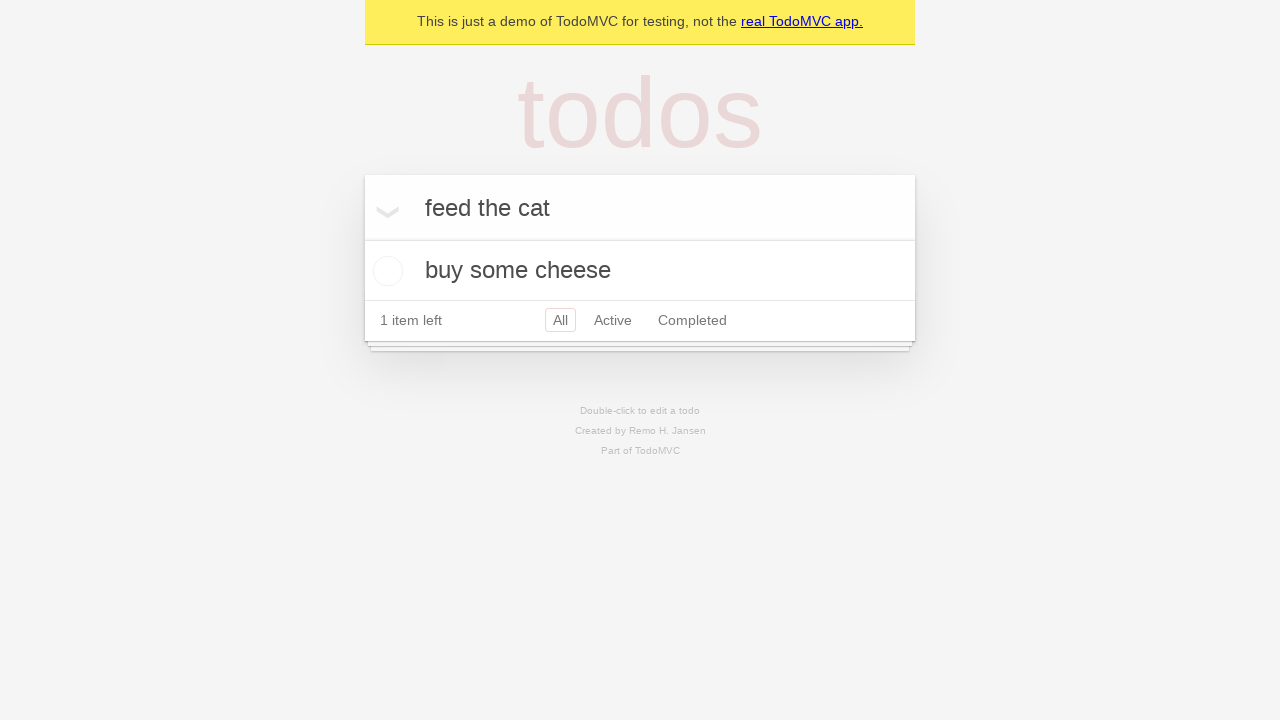

Pressed Enter to add second todo item on internal:attr=[placeholder="What needs to be done?"i]
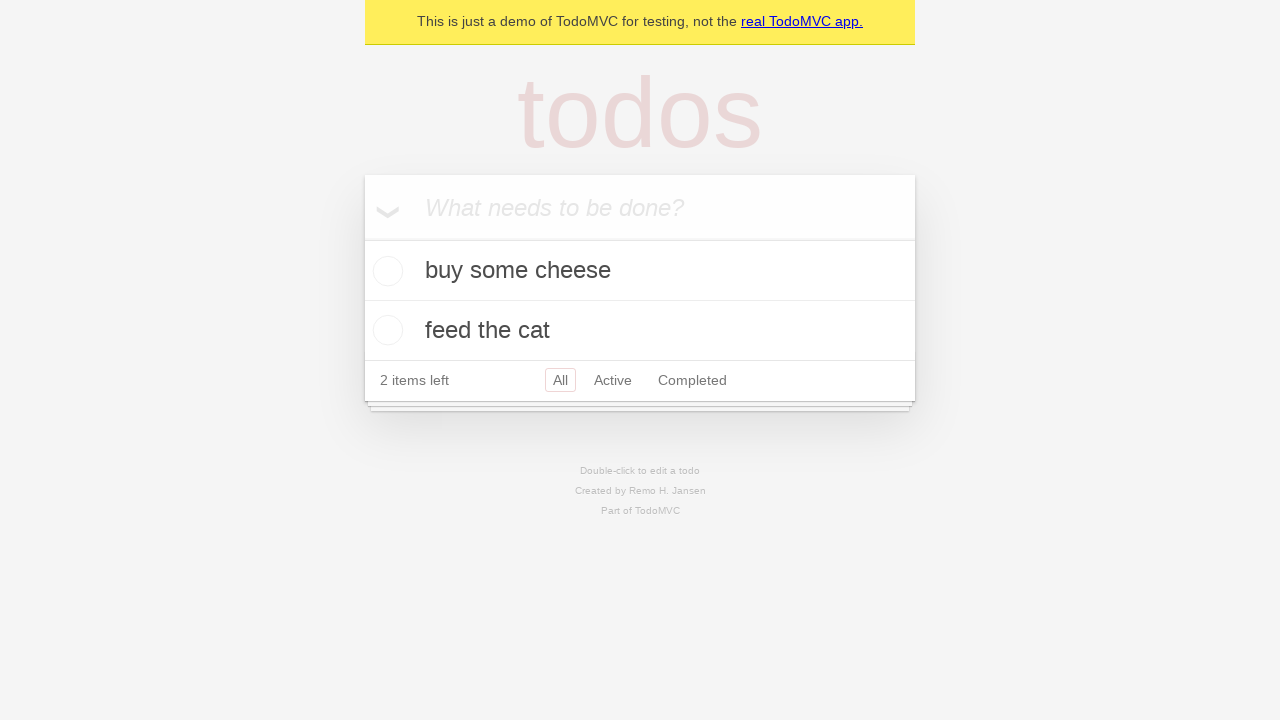

Filled todo input with 'book a doctors appointment' on internal:attr=[placeholder="What needs to be done?"i]
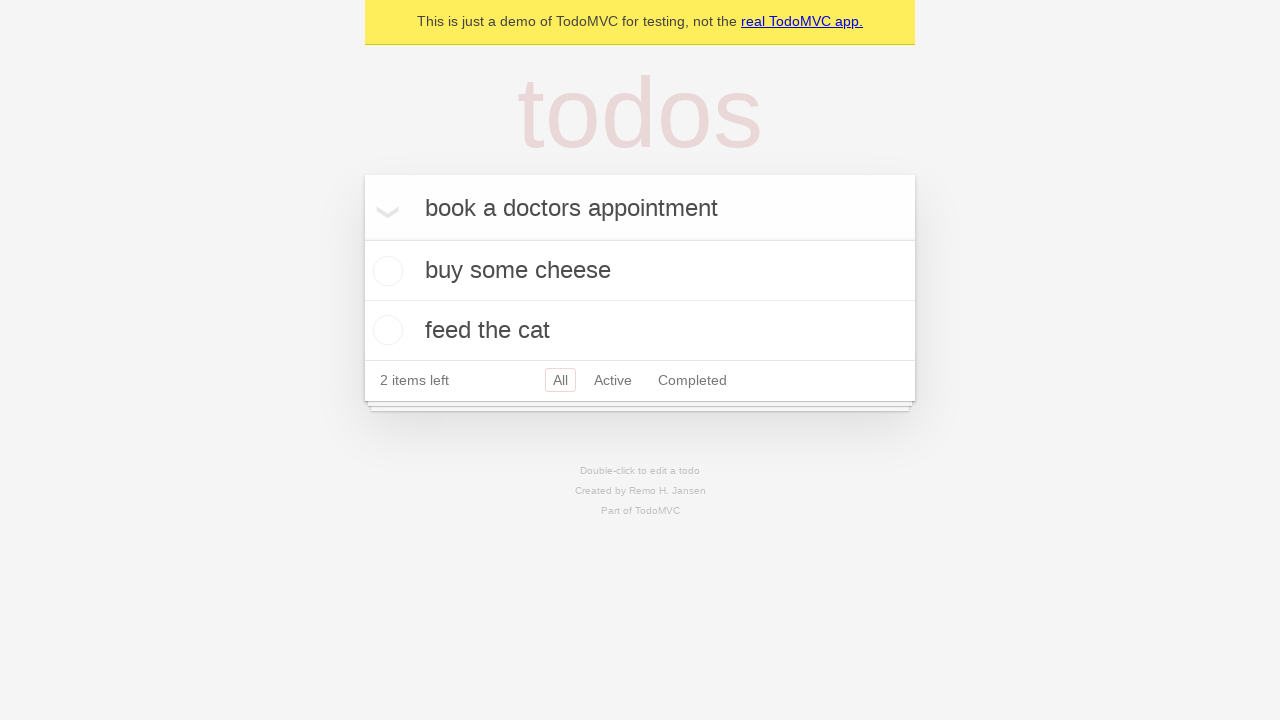

Pressed Enter to add third todo item on internal:attr=[placeholder="What needs to be done?"i]
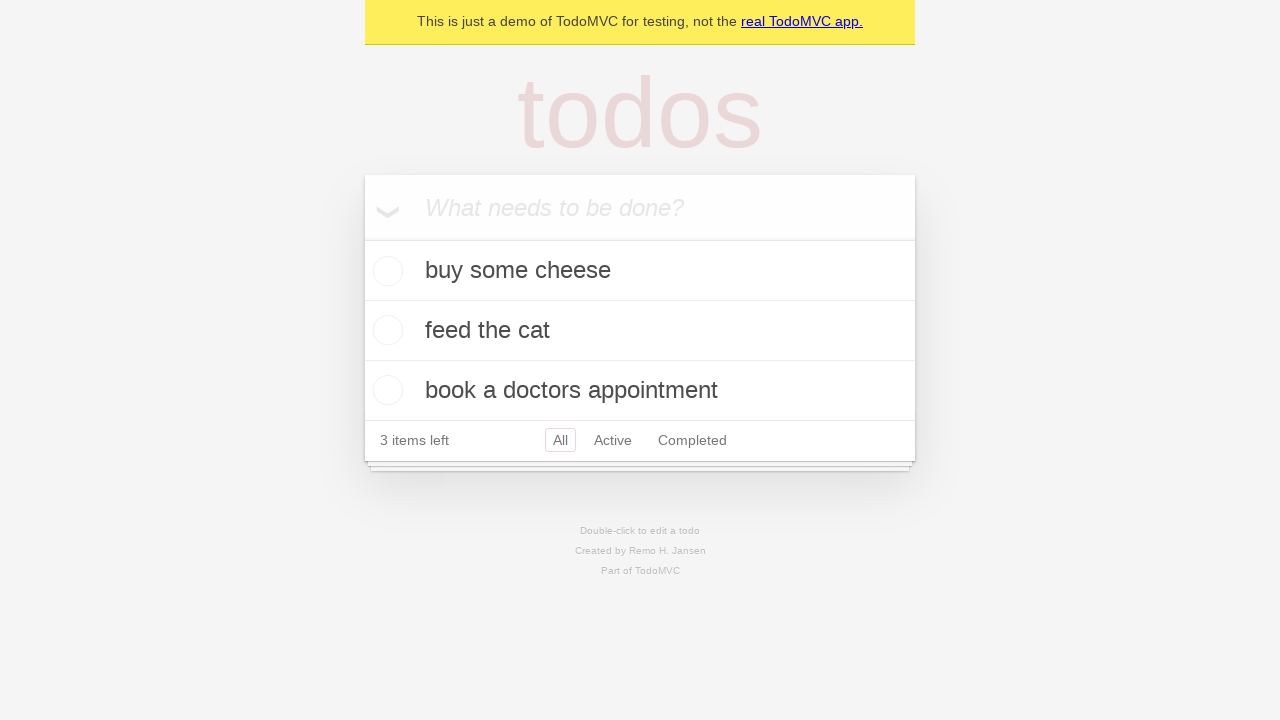

Double-clicked on second todo item to enter edit mode at (640, 331) on internal:testid=[data-testid="todo-item"s] >> nth=1
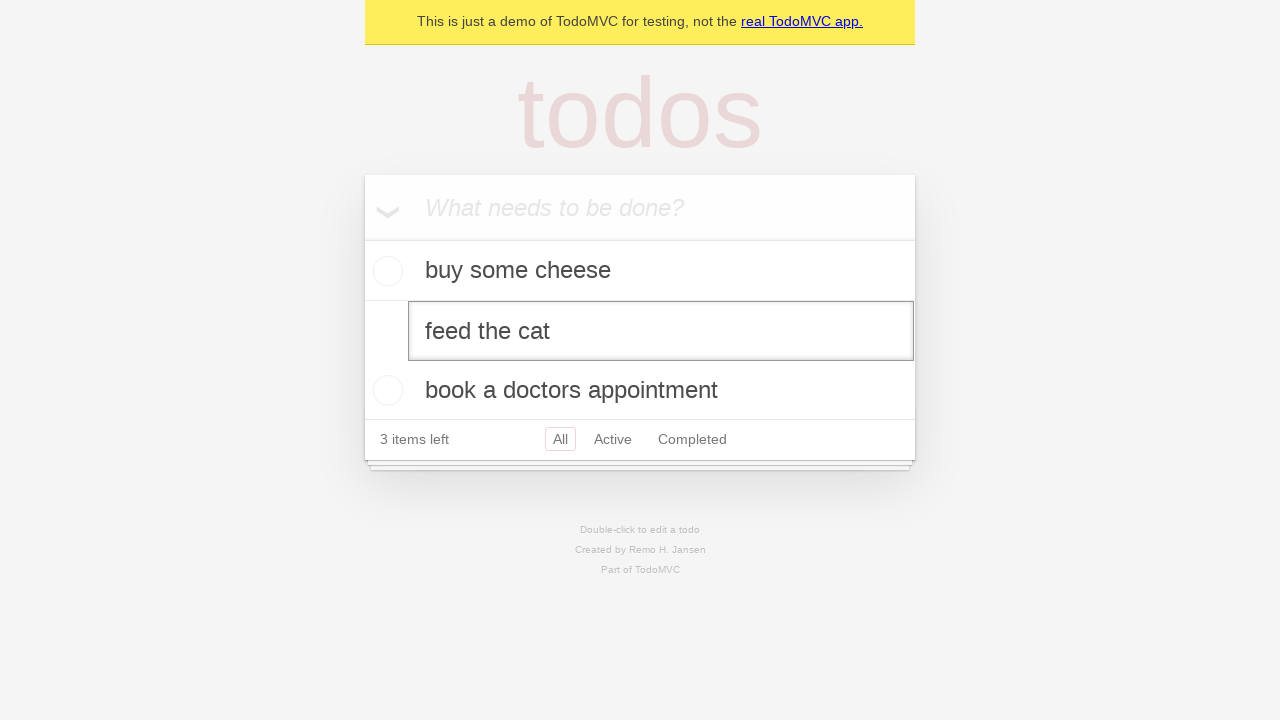

Cleared text in edit field to empty string on internal:testid=[data-testid="todo-item"s] >> nth=1 >> internal:role=textbox[nam
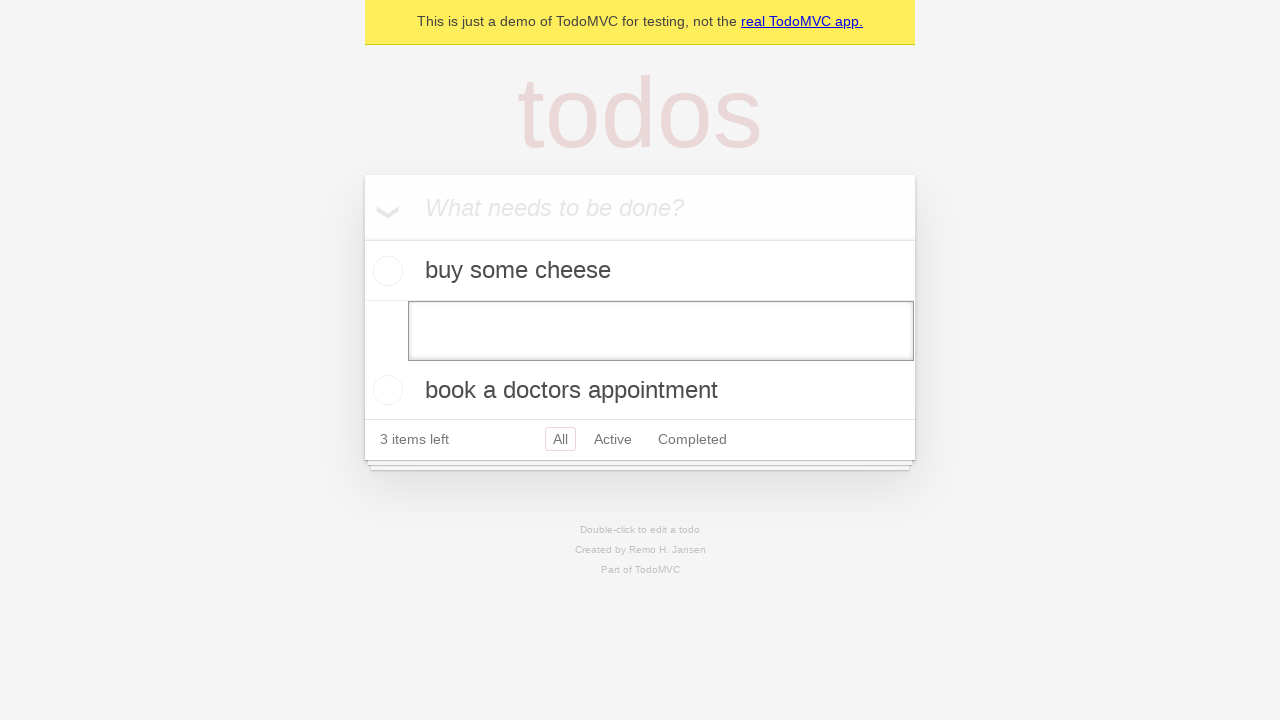

Pressed Enter to submit empty edit, removing the todo item on internal:testid=[data-testid="todo-item"s] >> nth=1 >> internal:role=textbox[nam
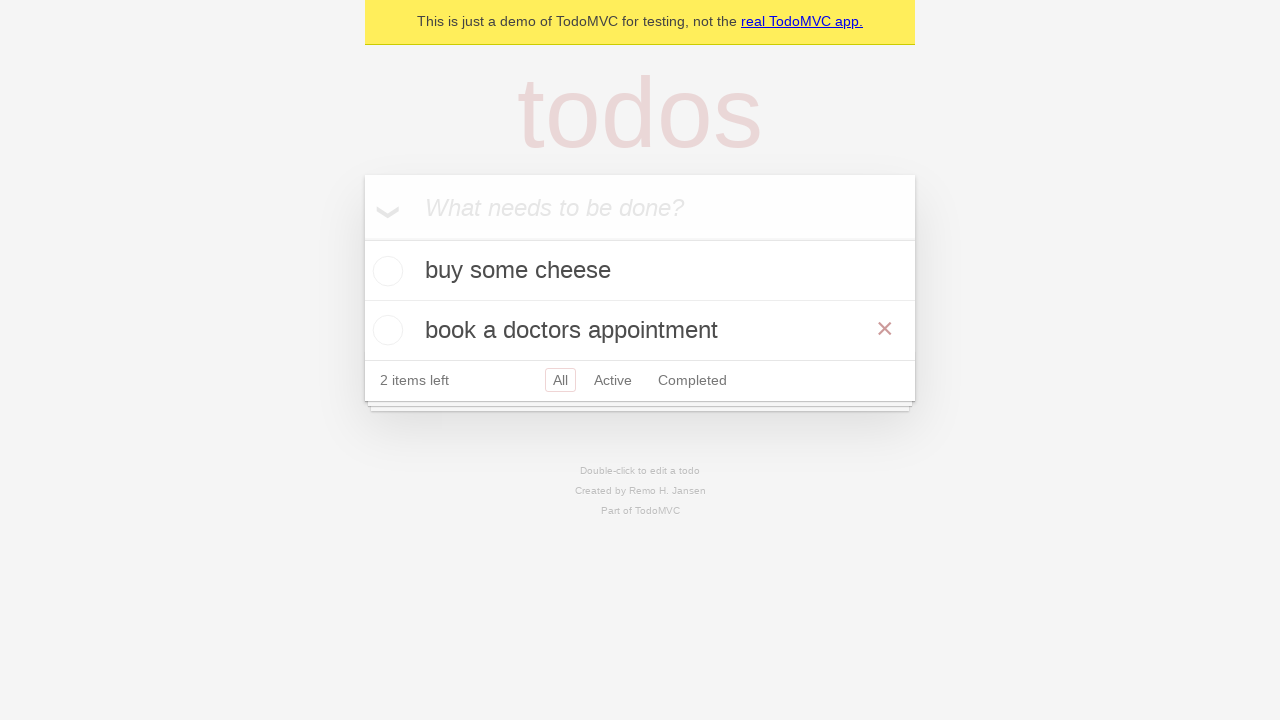

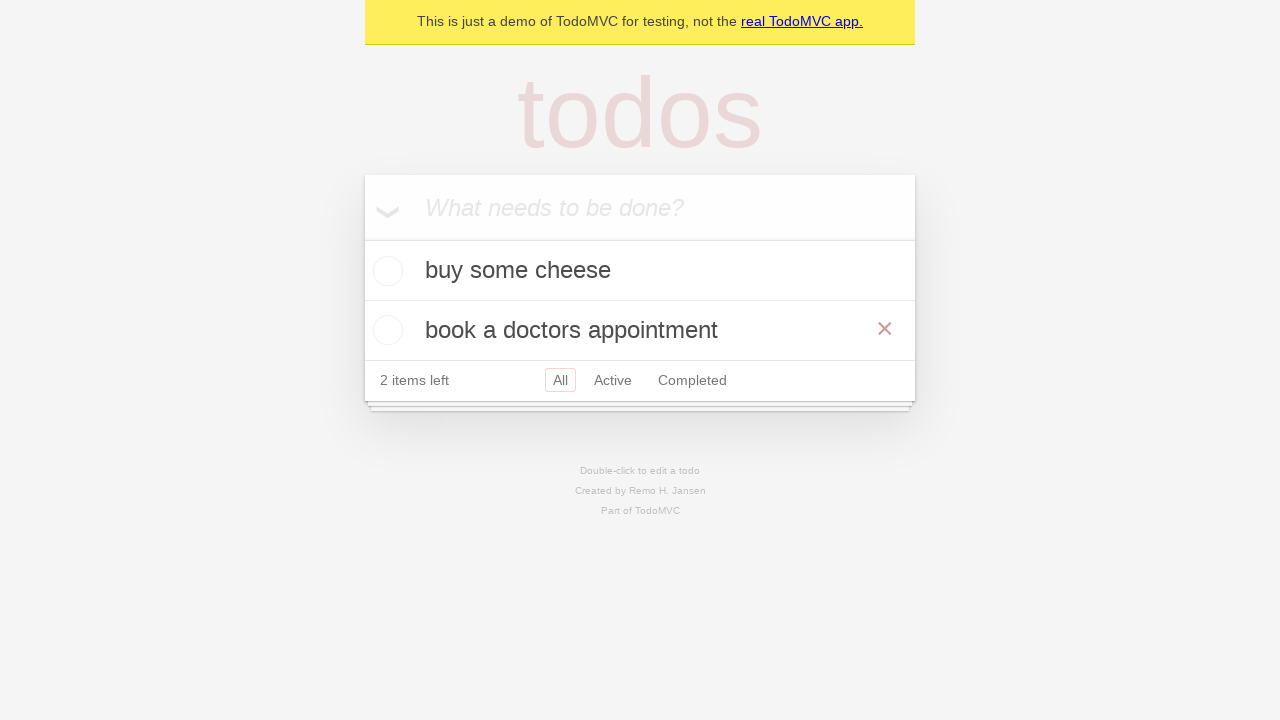